Tests adding and removing an element on the Heroku app to verify the element disappears after clicking delete

Starting URL: https://the-internet.herokuapp.com/

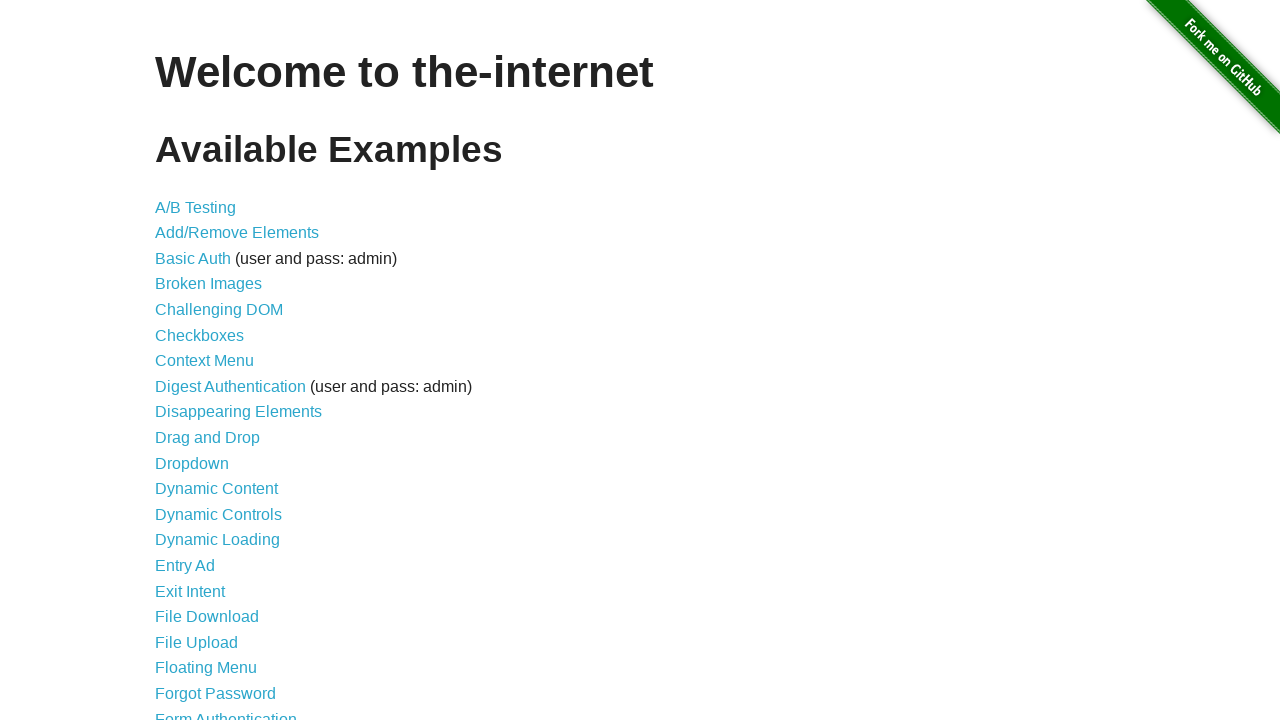

Clicked on Add/Remove Elements link at (237, 233) on a[href='/add_remove_elements/']
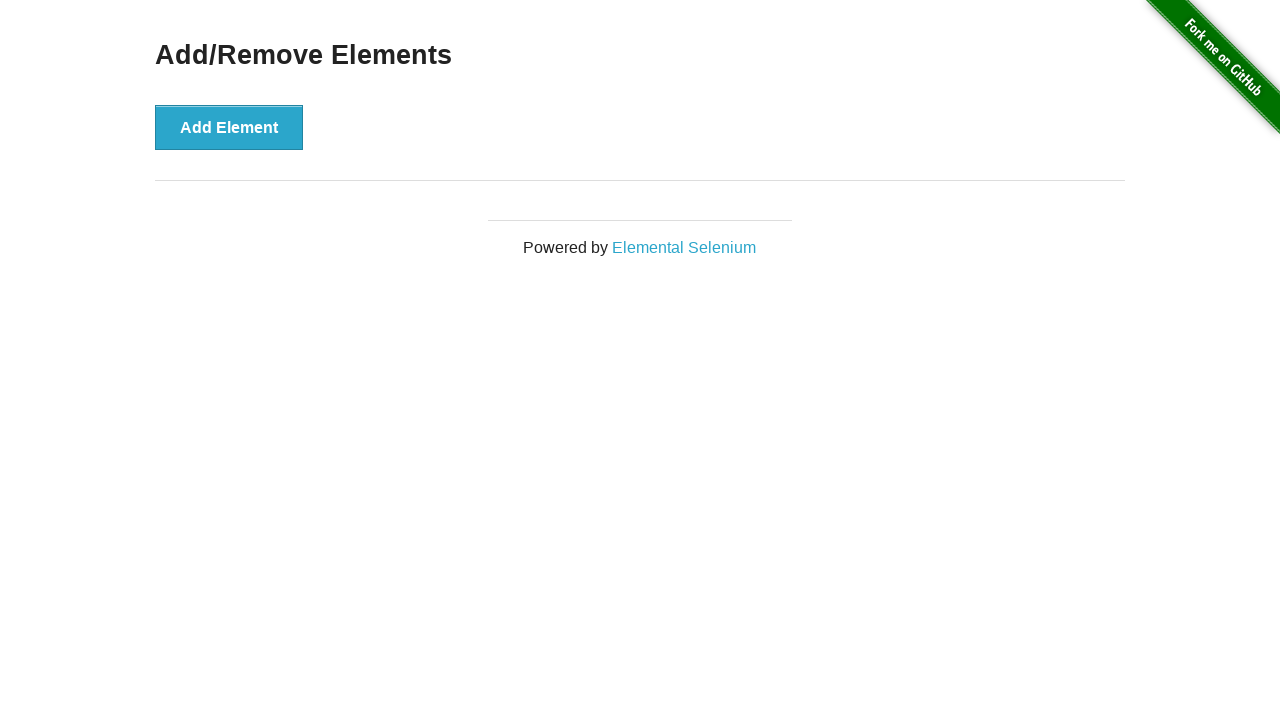

Clicked Add Element button to create a new element at (229, 127) on button[onclick='addElement()']
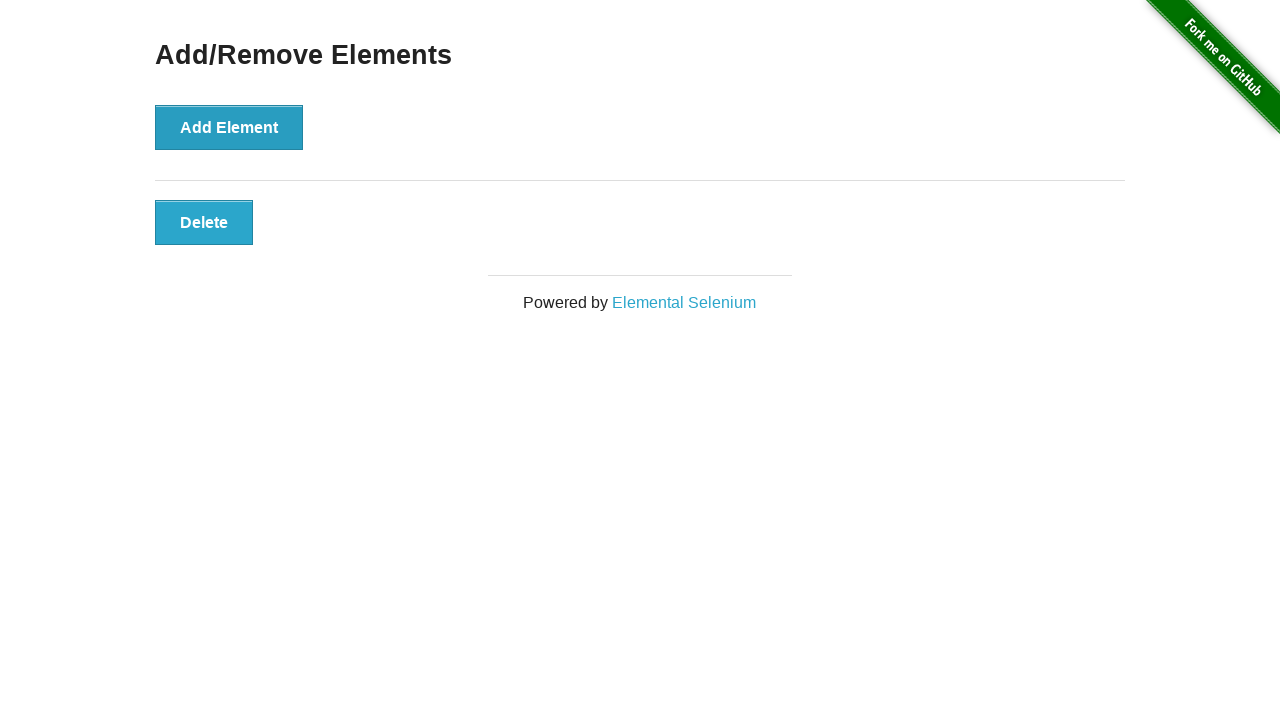

Clicked Delete button to remove the added element at (204, 222) on button.added-manually
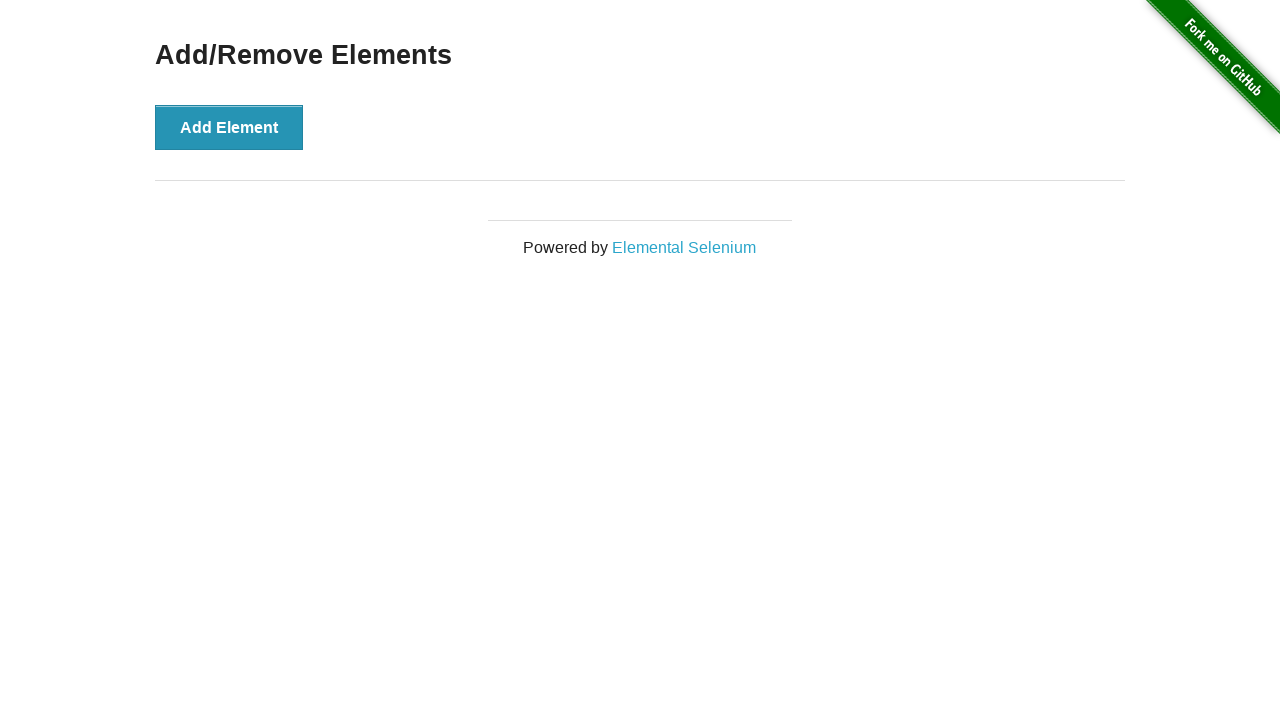

Verified that the deleted element is no longer present on the page
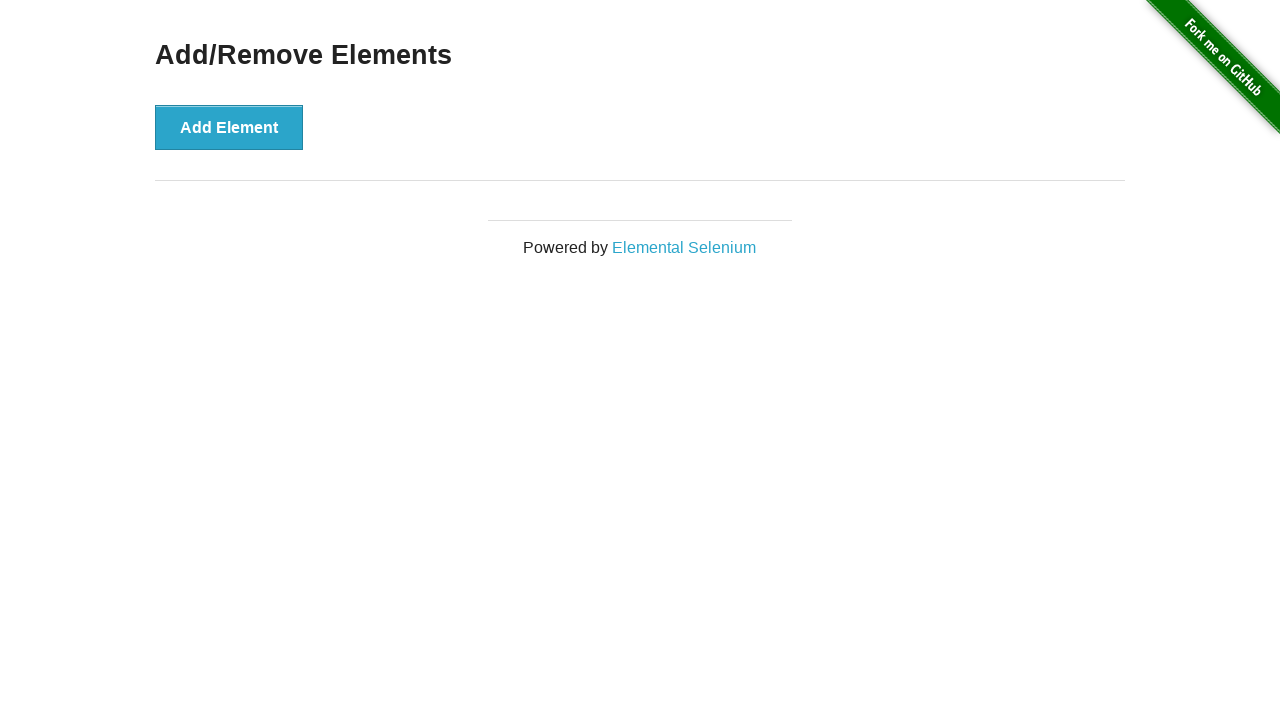

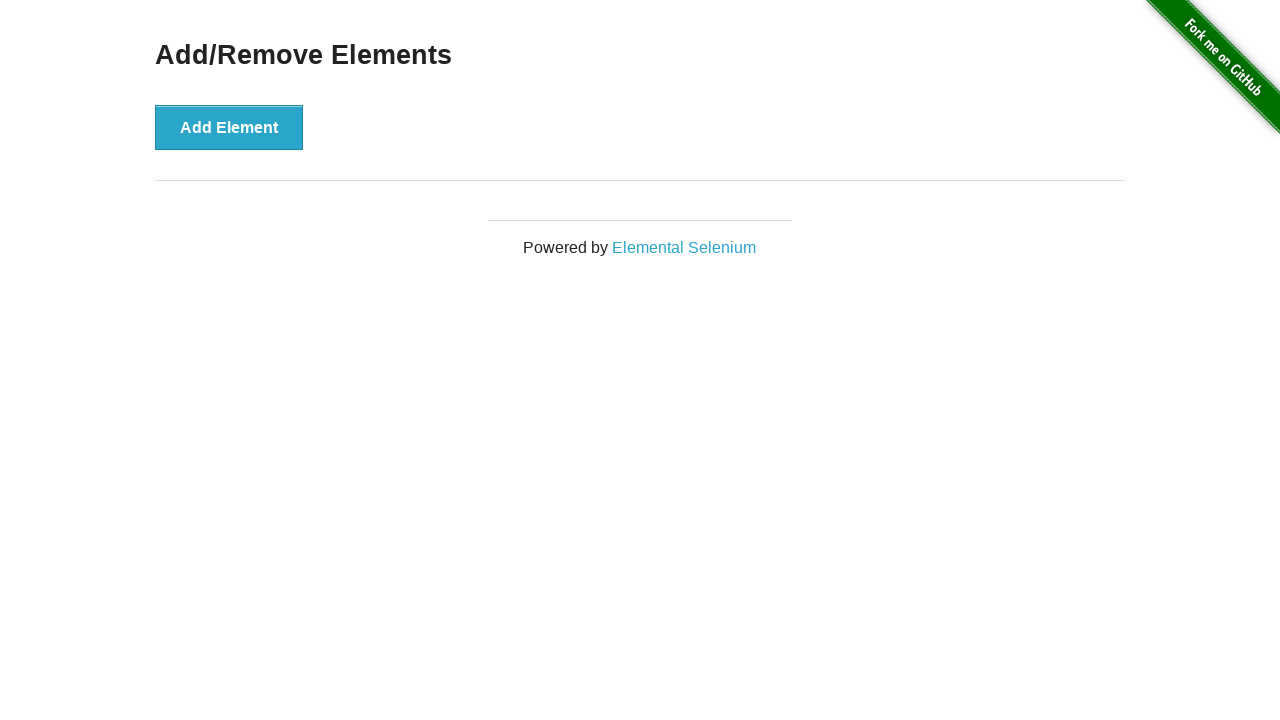